Tests the table filter functionality by entering "Rice" in the search field and verifying that all displayed product names contain "Rice".

Starting URL: https://rahulshettyacademy.com/seleniumPractise/#/offers

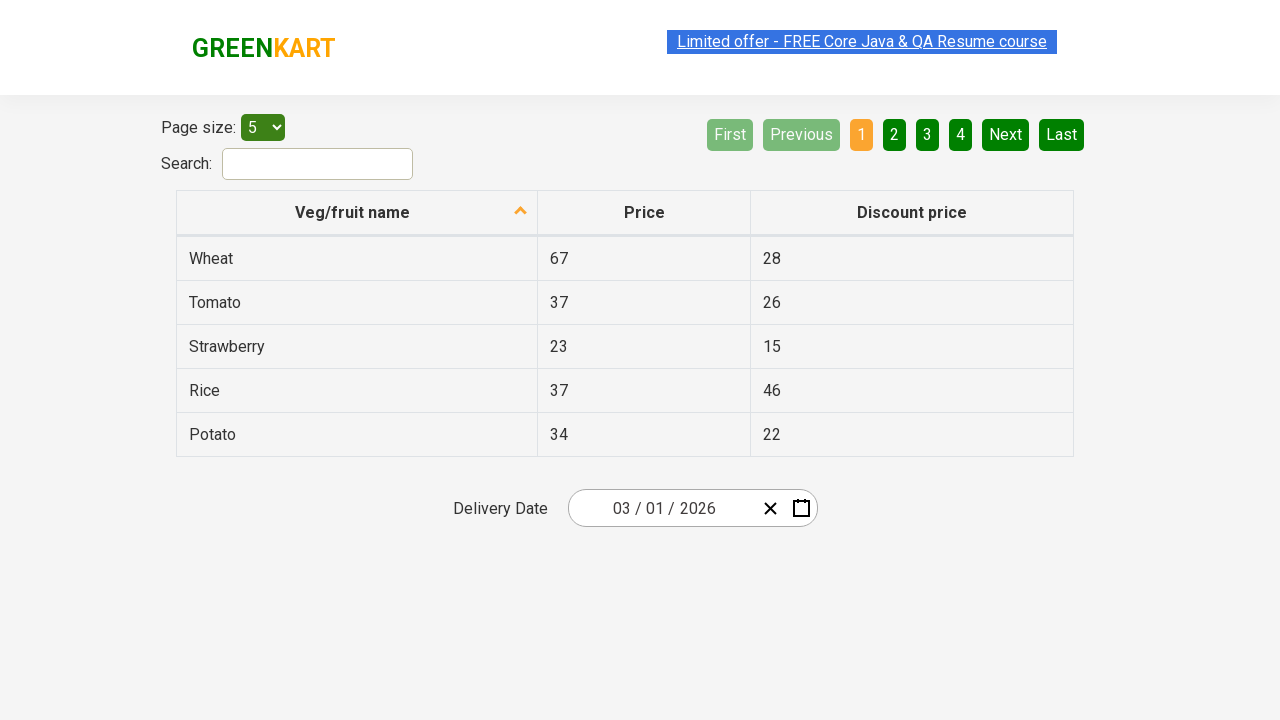

Waited for search field to be available
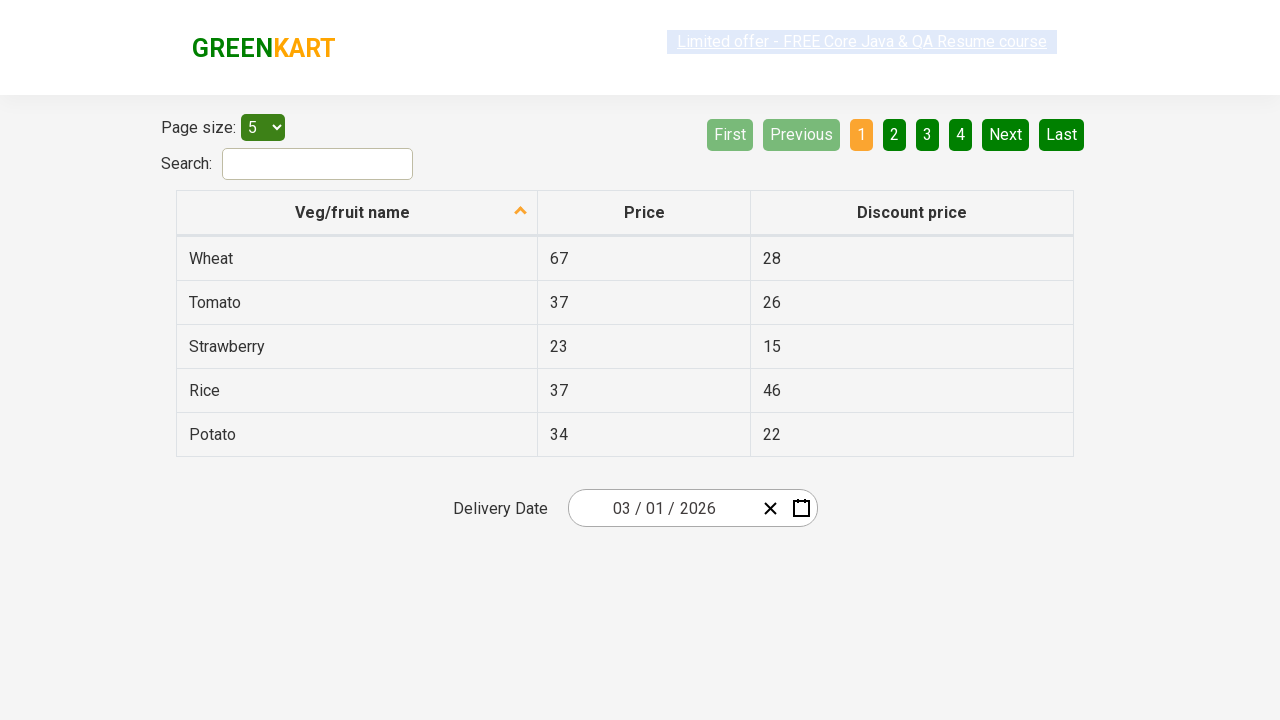

Entered 'Rice' in the search field to filter products on #search-field
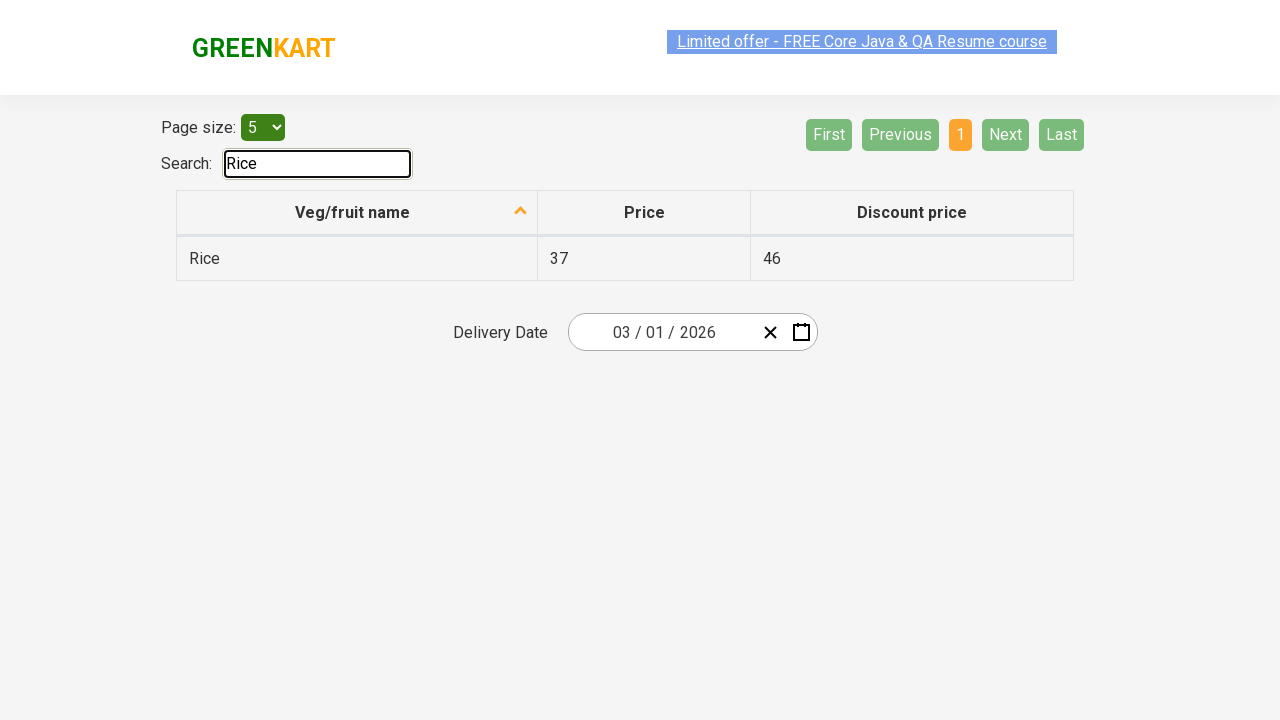

Waited for table to update with filtered results
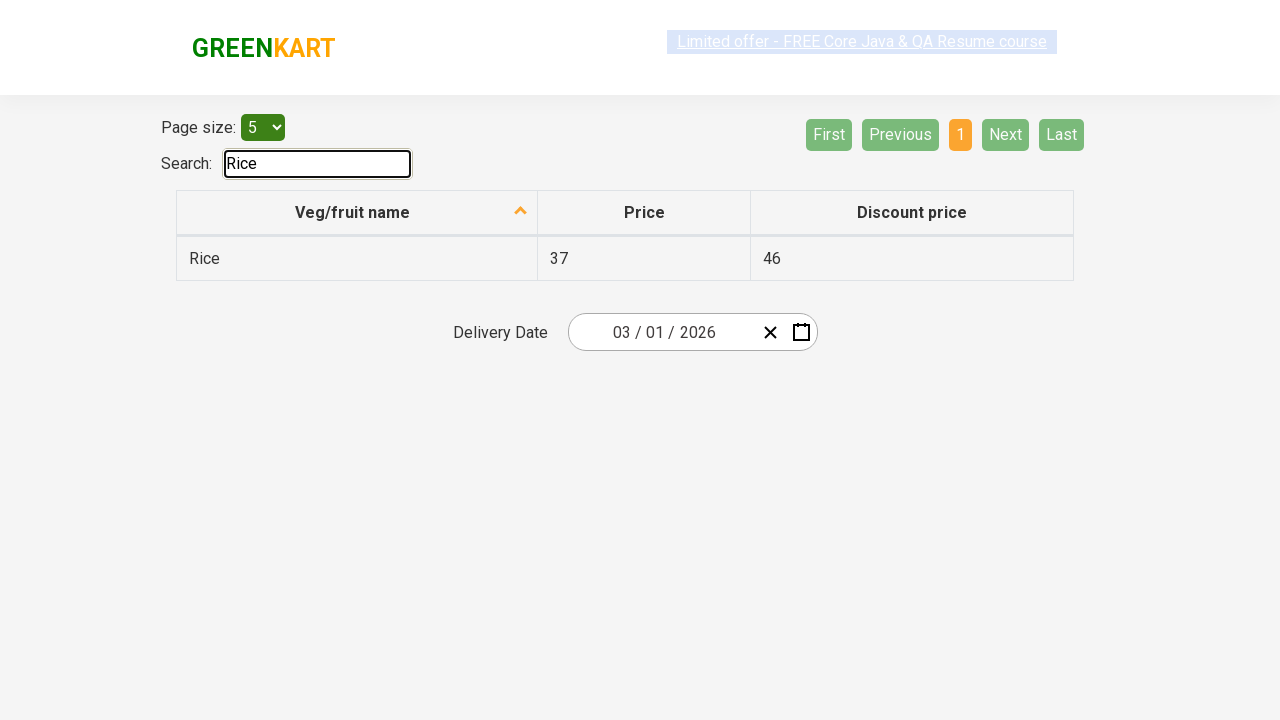

Retrieved all product names from the first column of the table
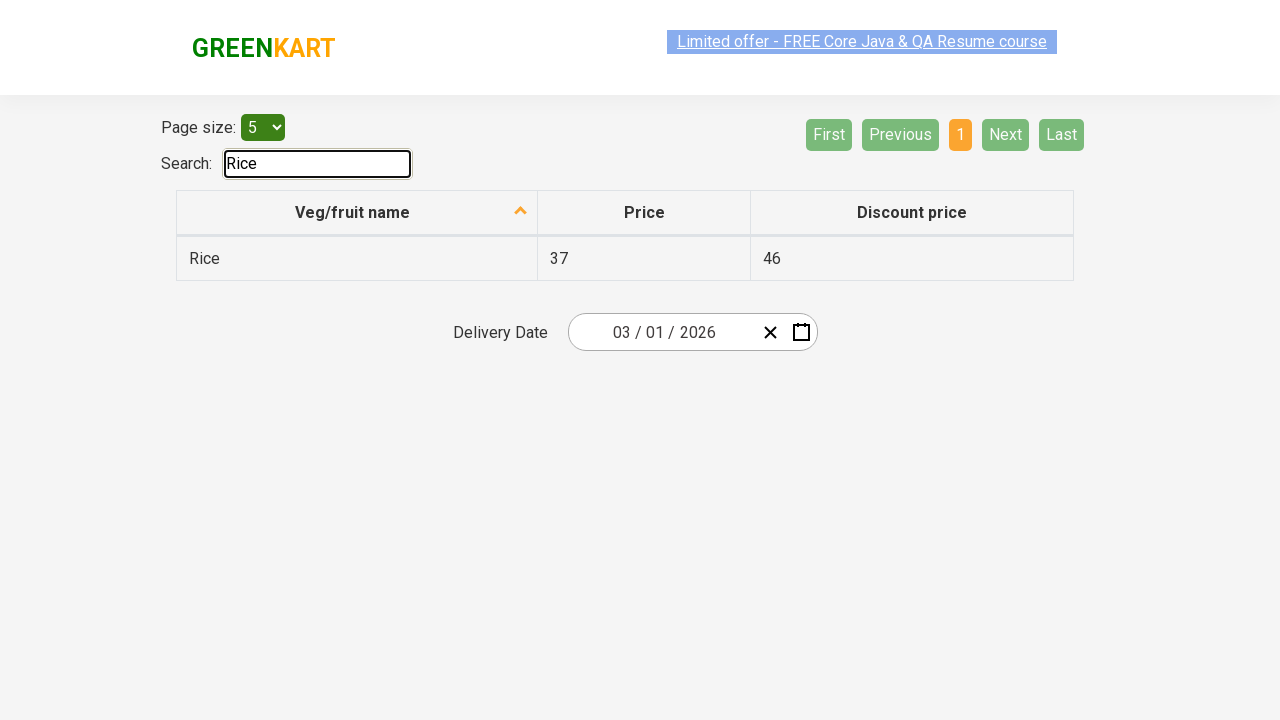

Verified product 'Rice' contains 'Rice'
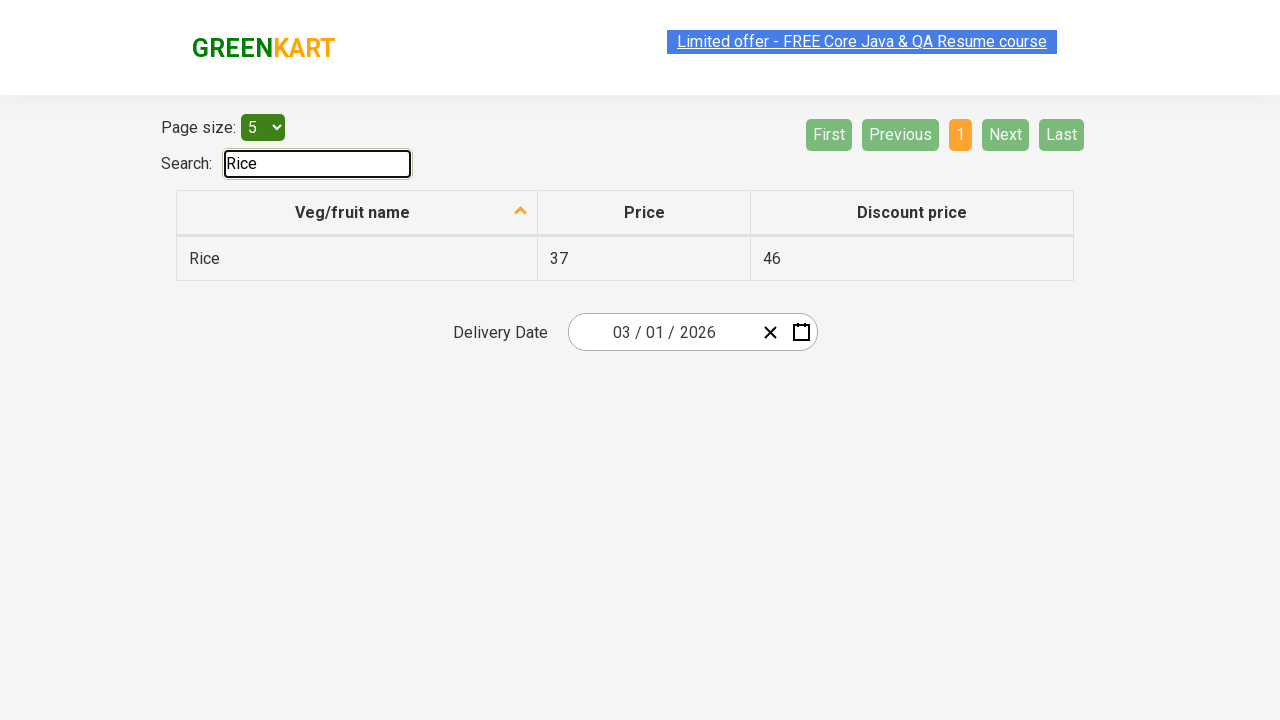

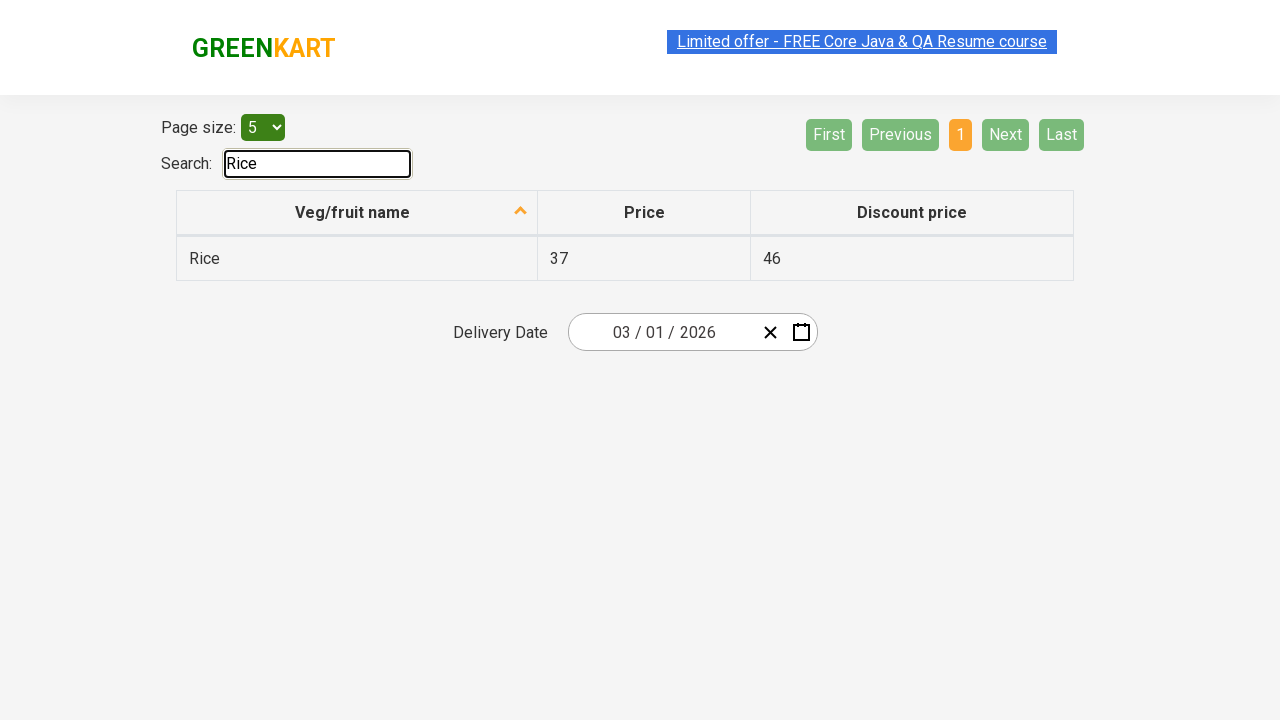